Tests scrolling to elements and filling form fields by entering a name and date on a scroll demo page

Starting URL: https://formy-project.herokuapp.com/scroll

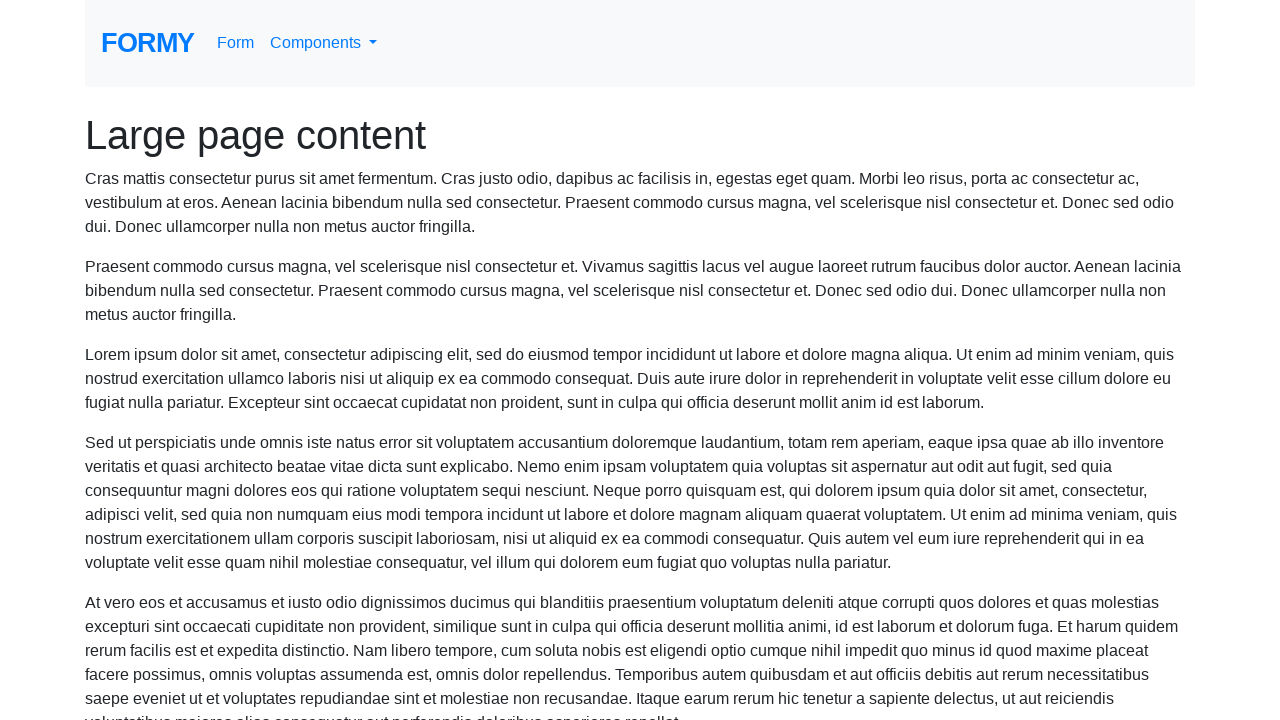

Located name field element
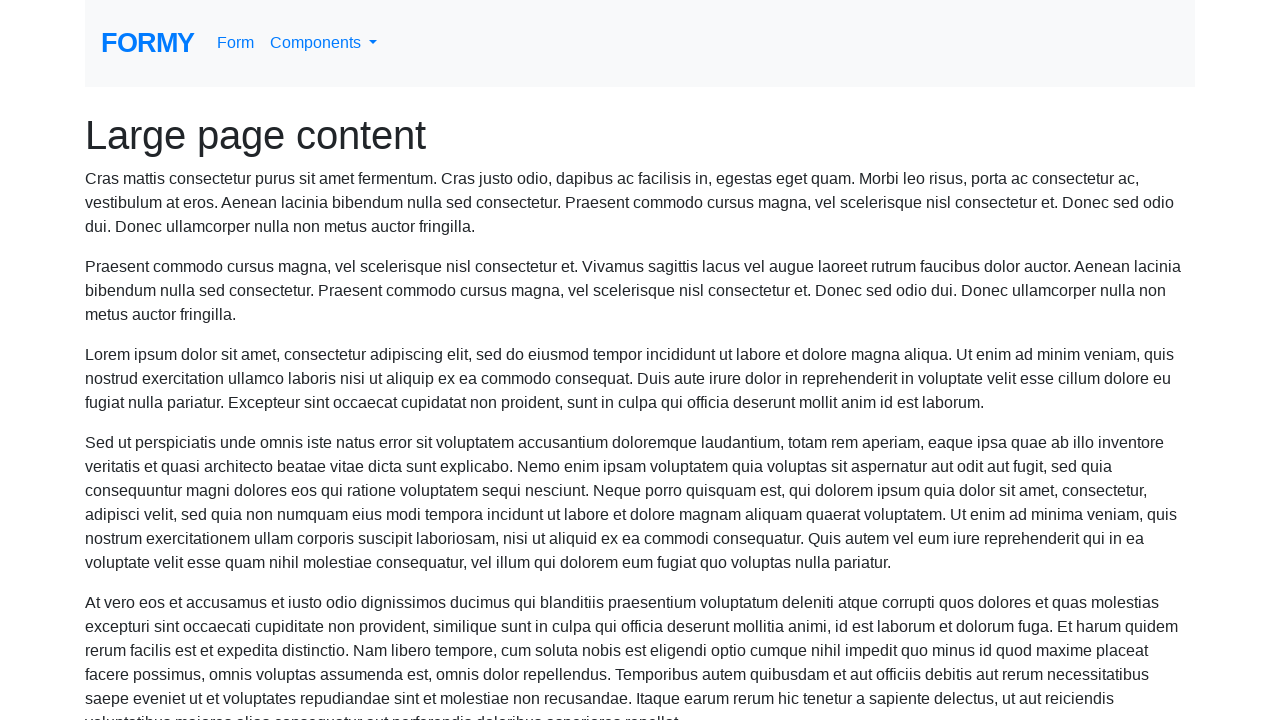

Scrolled to name field
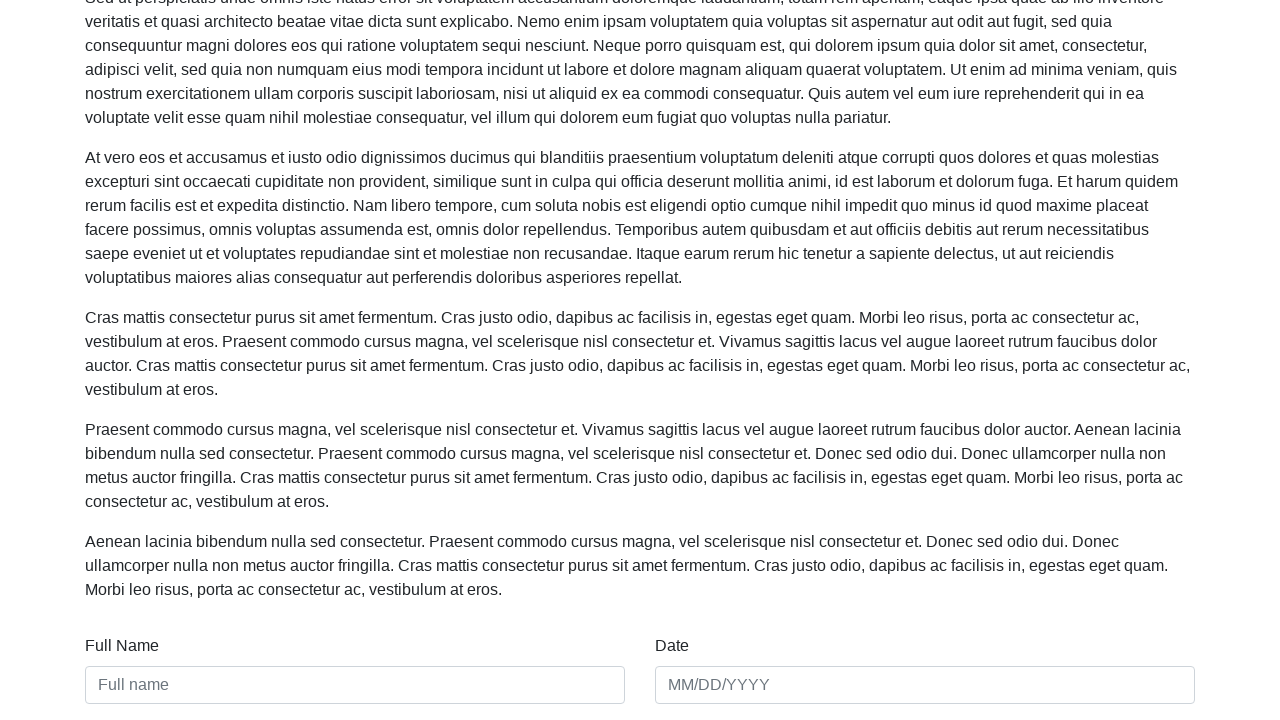

Filled name field with 'Maria Thompson' on #name
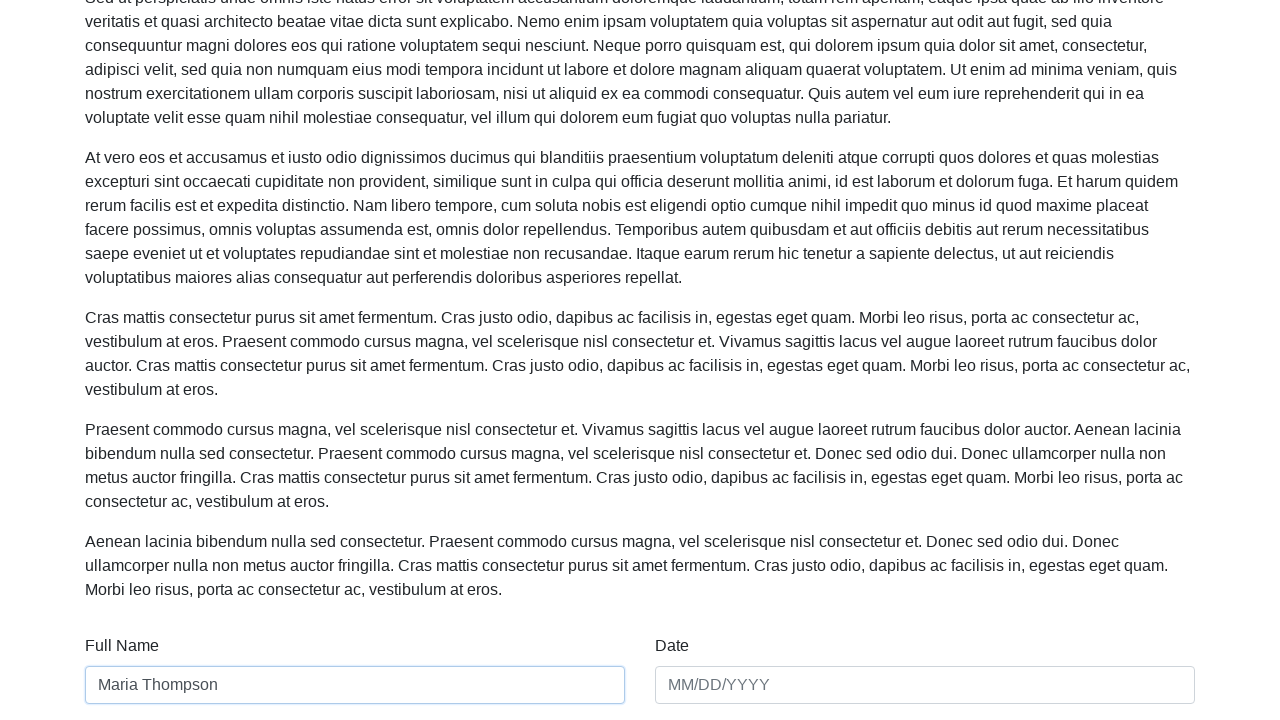

Filled date field with '03/15/2024' on #date
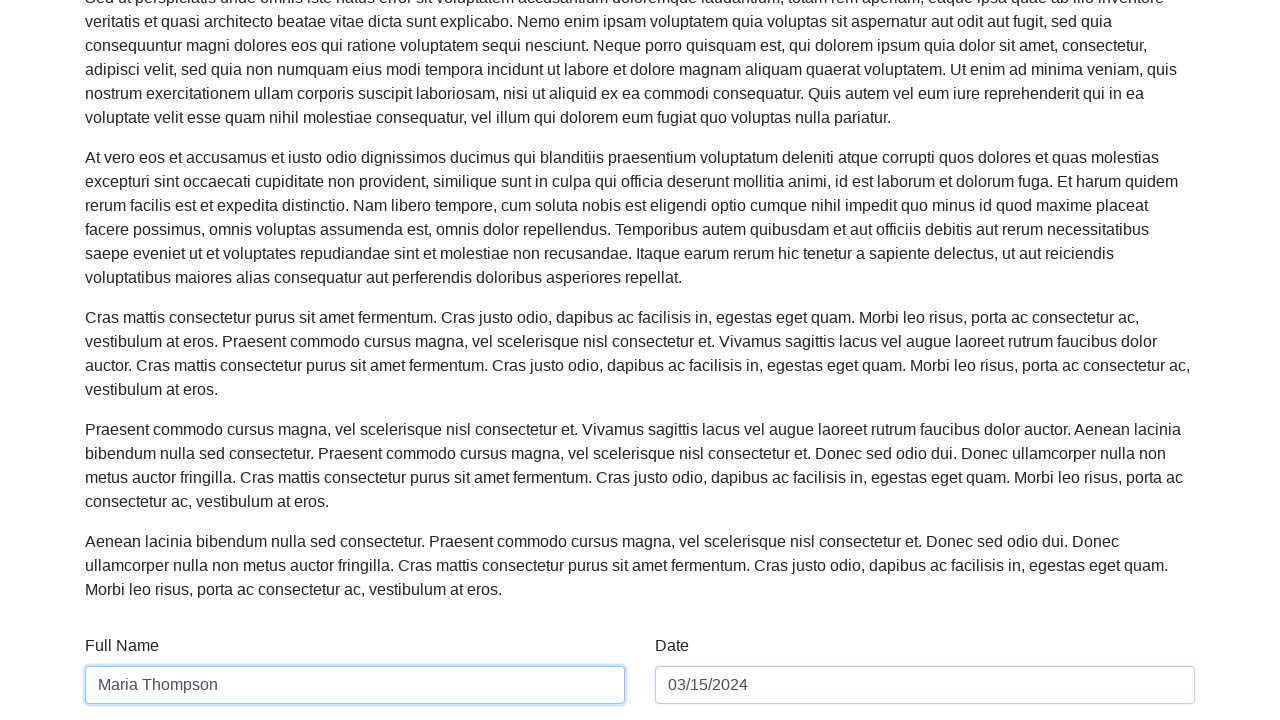

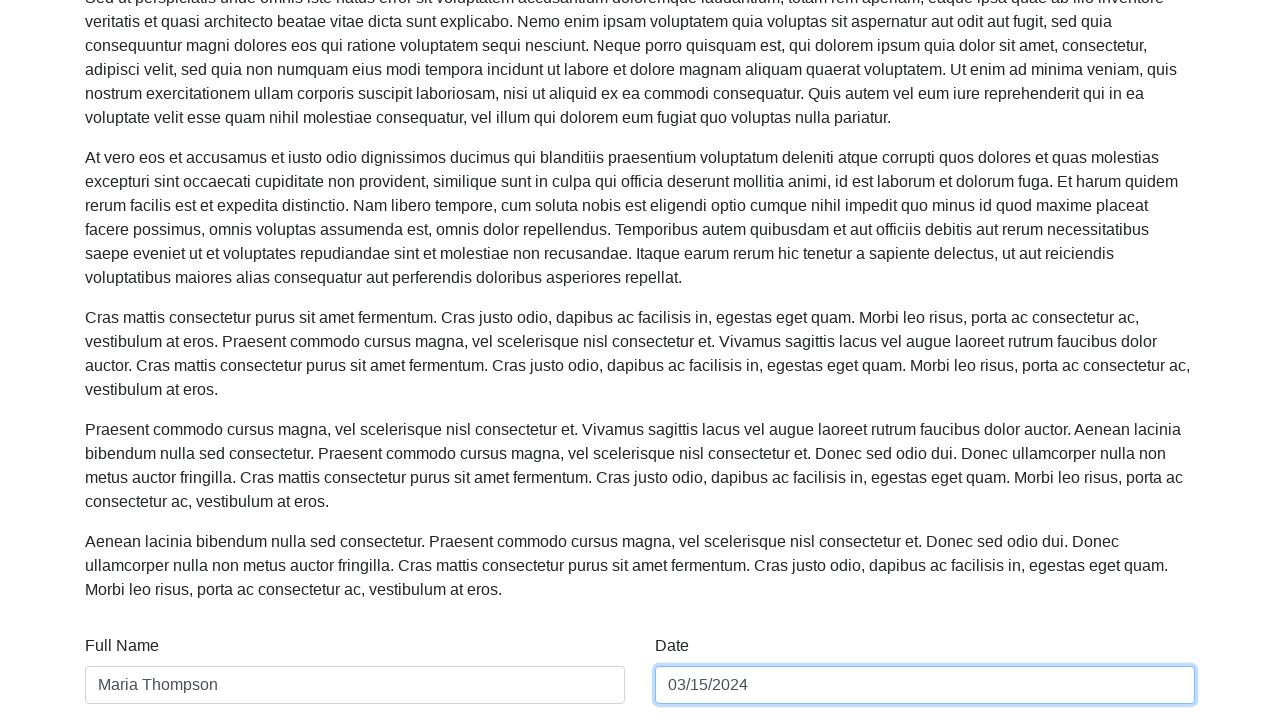